Tests a waiting scenario by clicking a verify button that becomes clickable after a delay, then verifies a success message appears

Starting URL: http://suninjuly.github.io/wait2.html

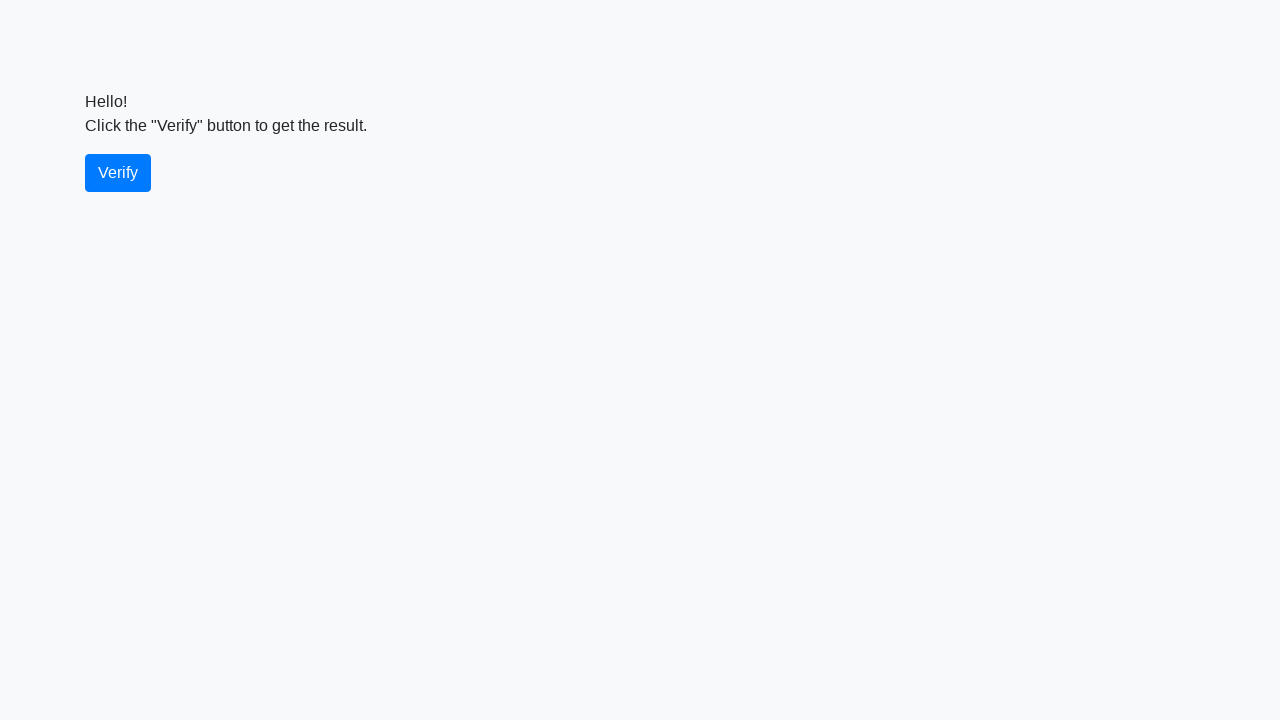

Waited for verify button to become visible
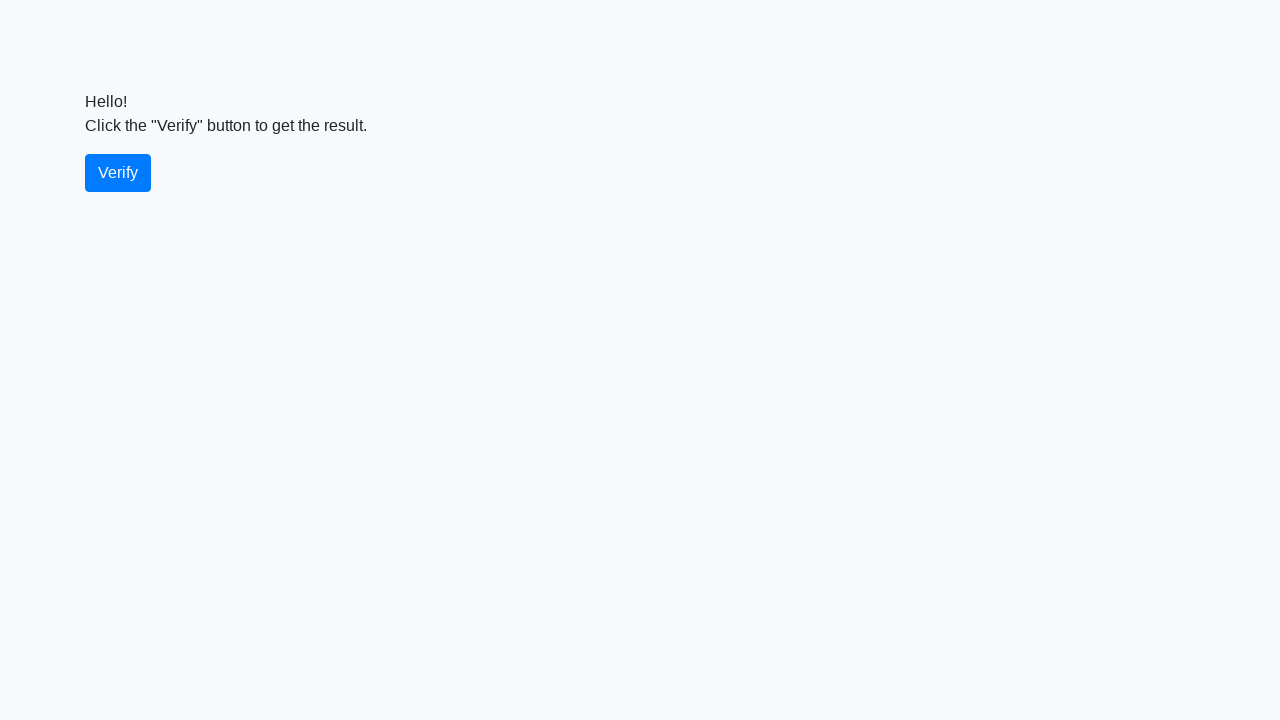

Clicked the verify button at (118, 173) on #verify
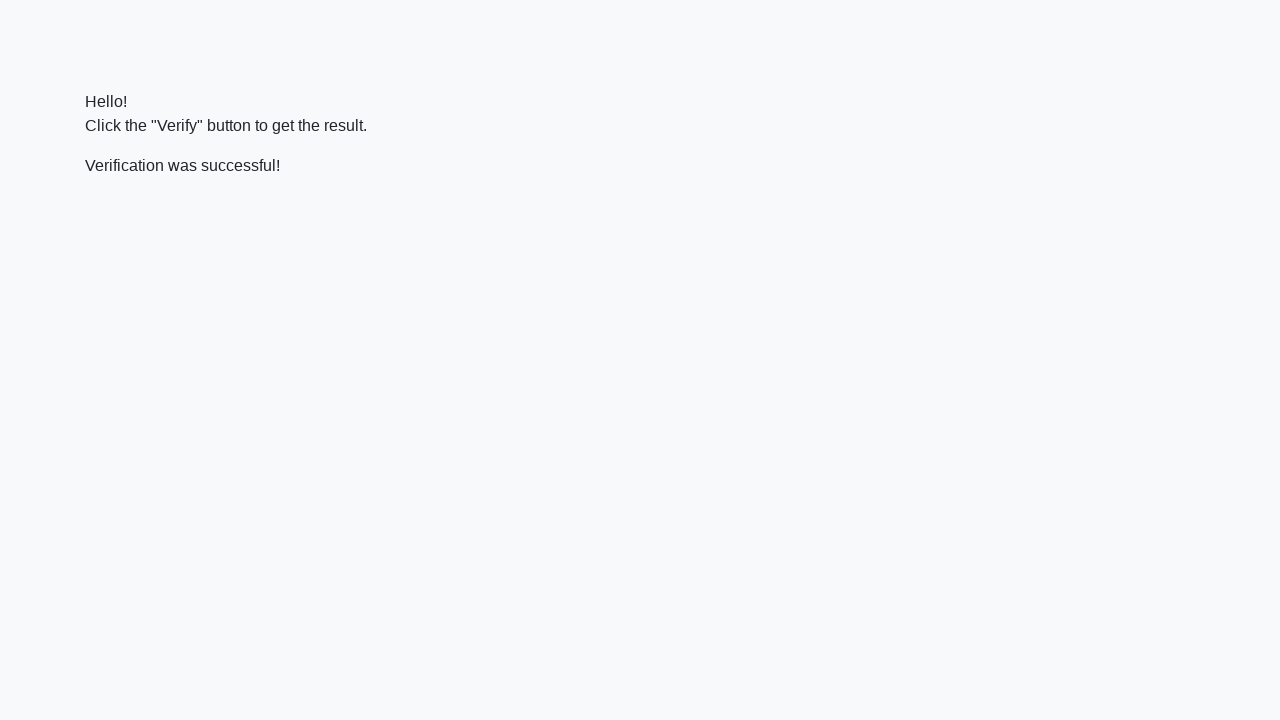

Waited for success message to become visible
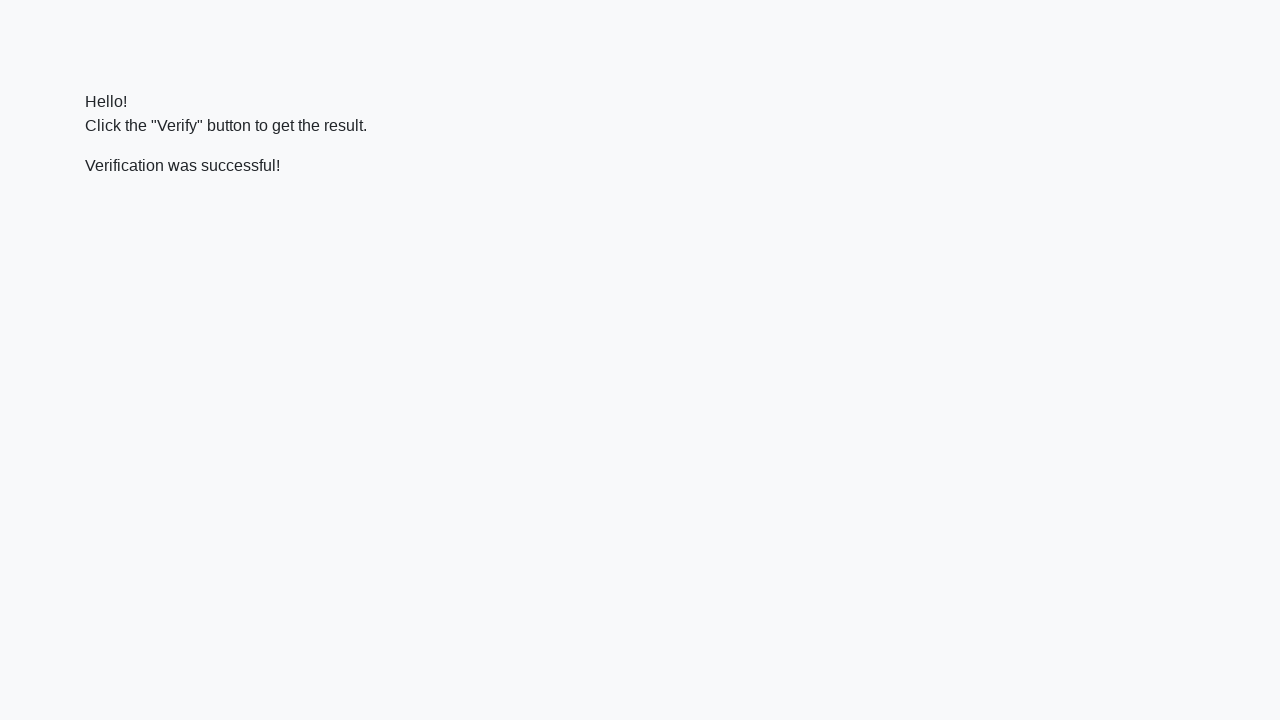

Verified that success message contains 'successful'
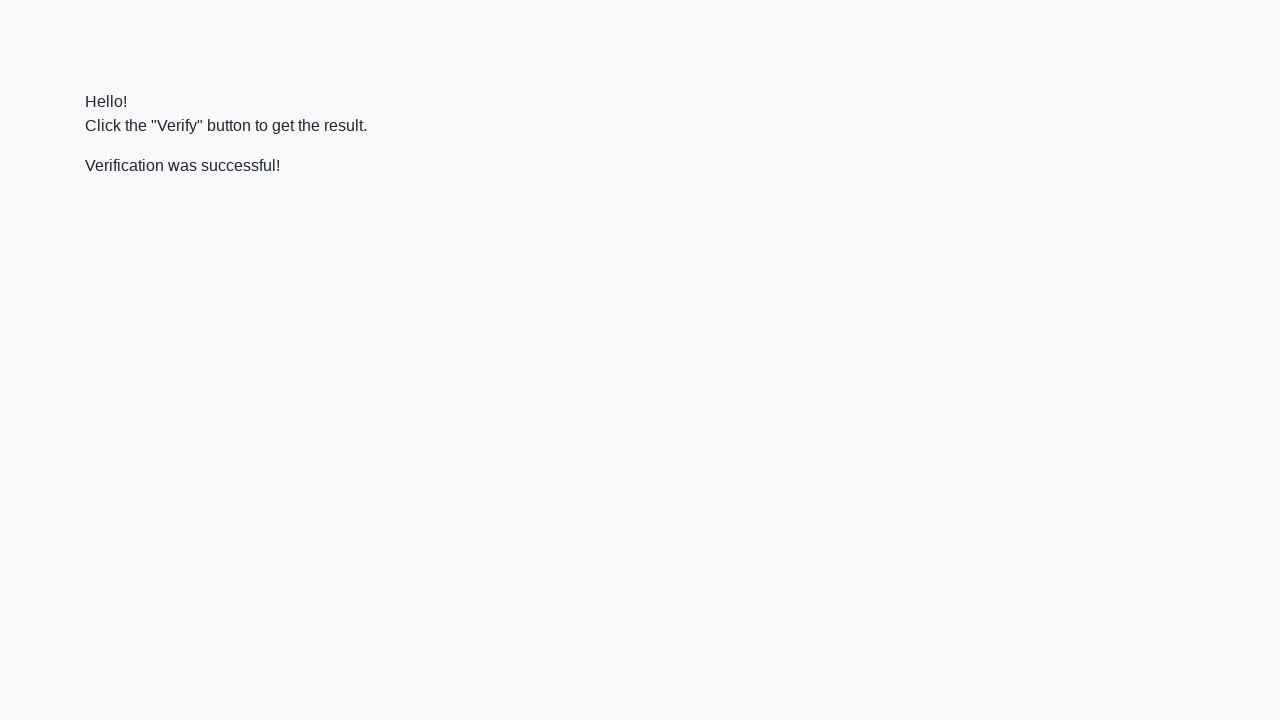

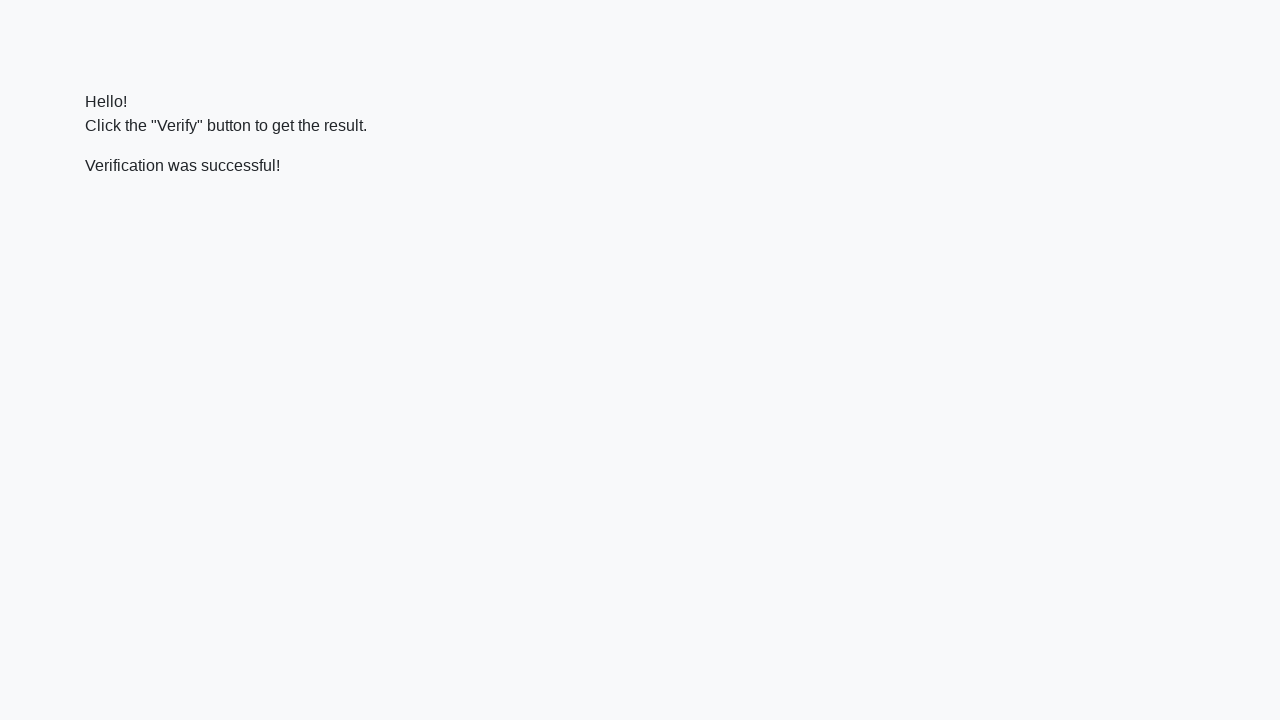